Tests auto-suggestive dropdown by typing a subject and selecting from suggestions

Starting URL: https://demoqa.com/automation-practice-form

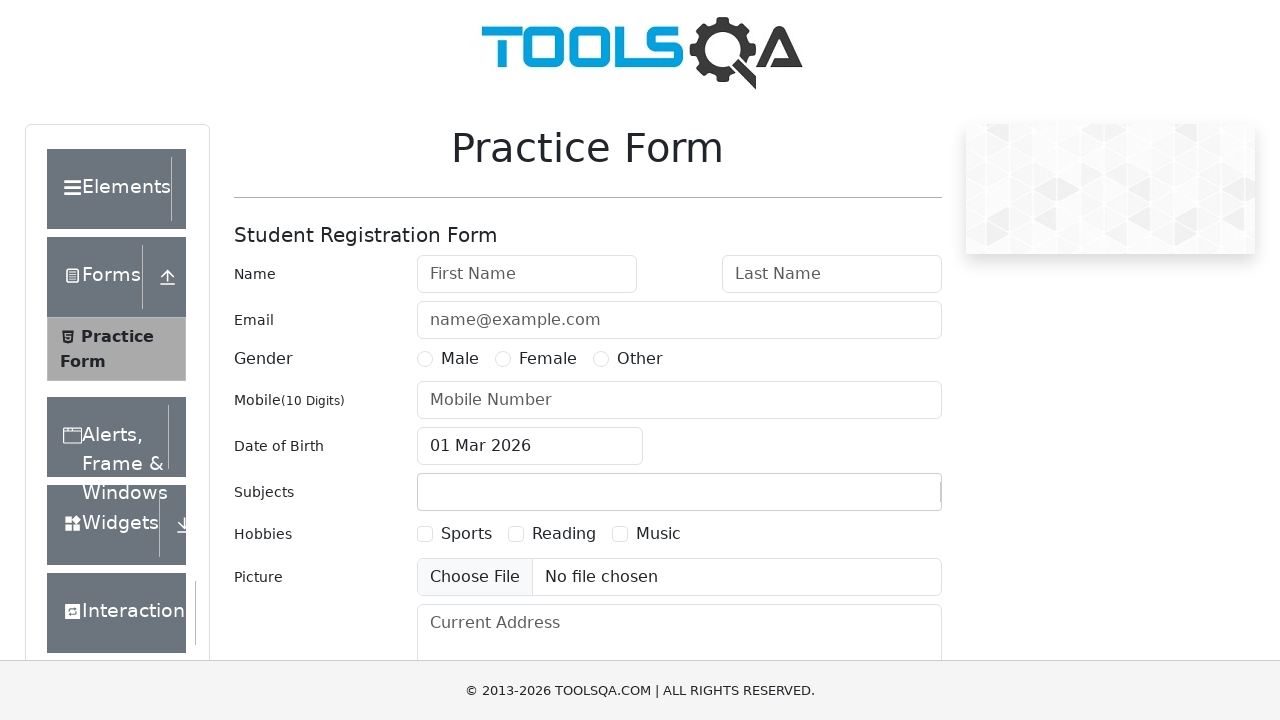

Waited for subjects input field to load
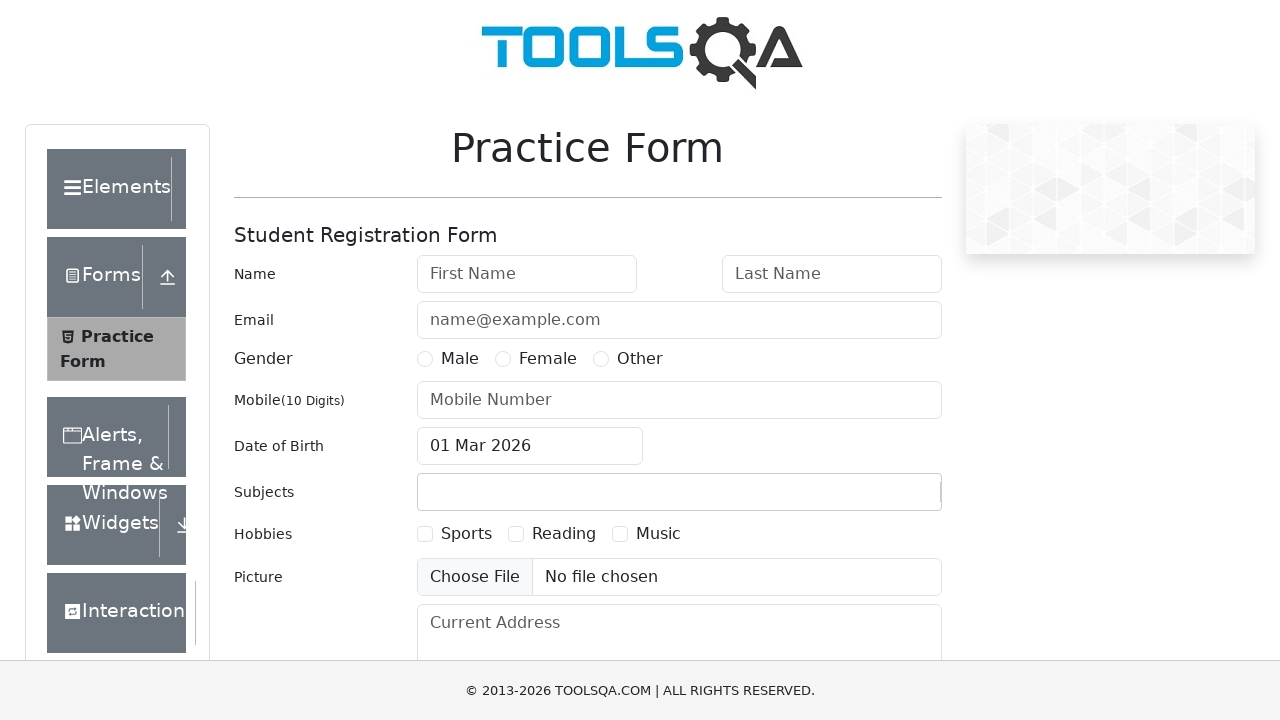

Scrolled subjects input field into view
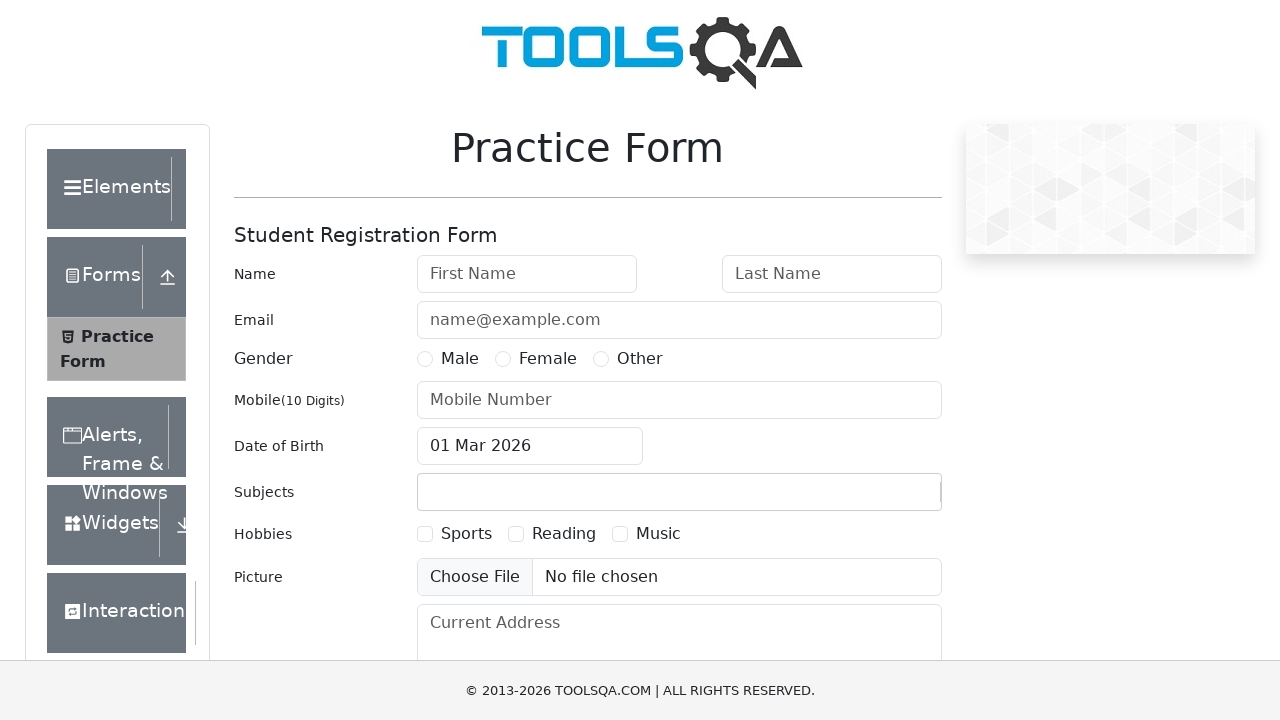

Typed 'Maths' into subjects input field to trigger auto-suggestions on #subjectsInput
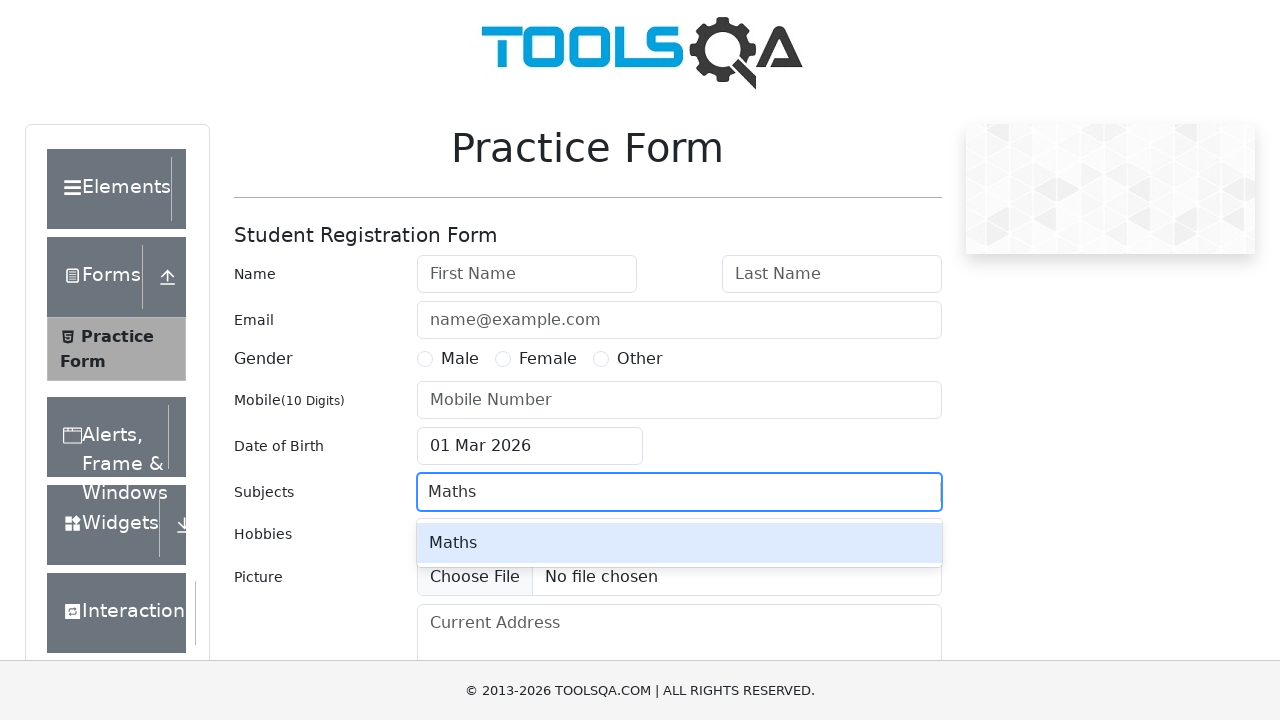

Pressed Enter to trigger dropdown suggestions on #subjectsInput
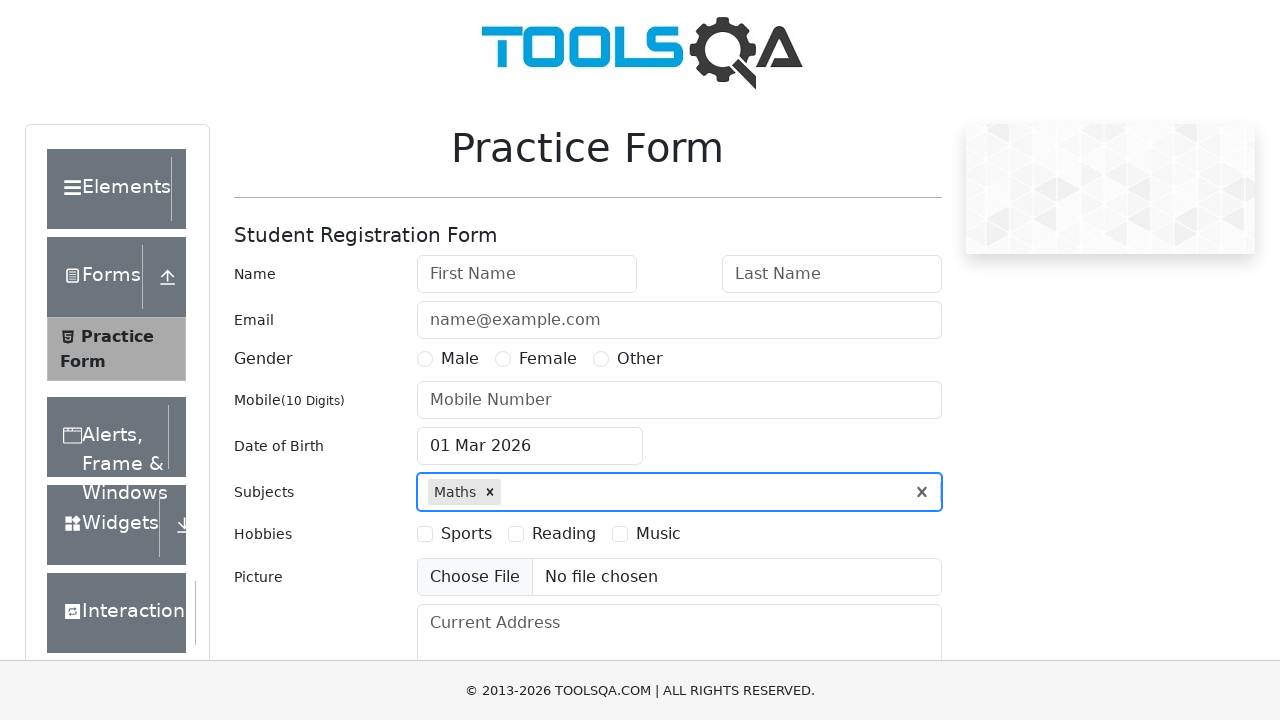

Selected 'Maths' from the auto-suggestive dropdown at (453, 492) on div:text('Maths')
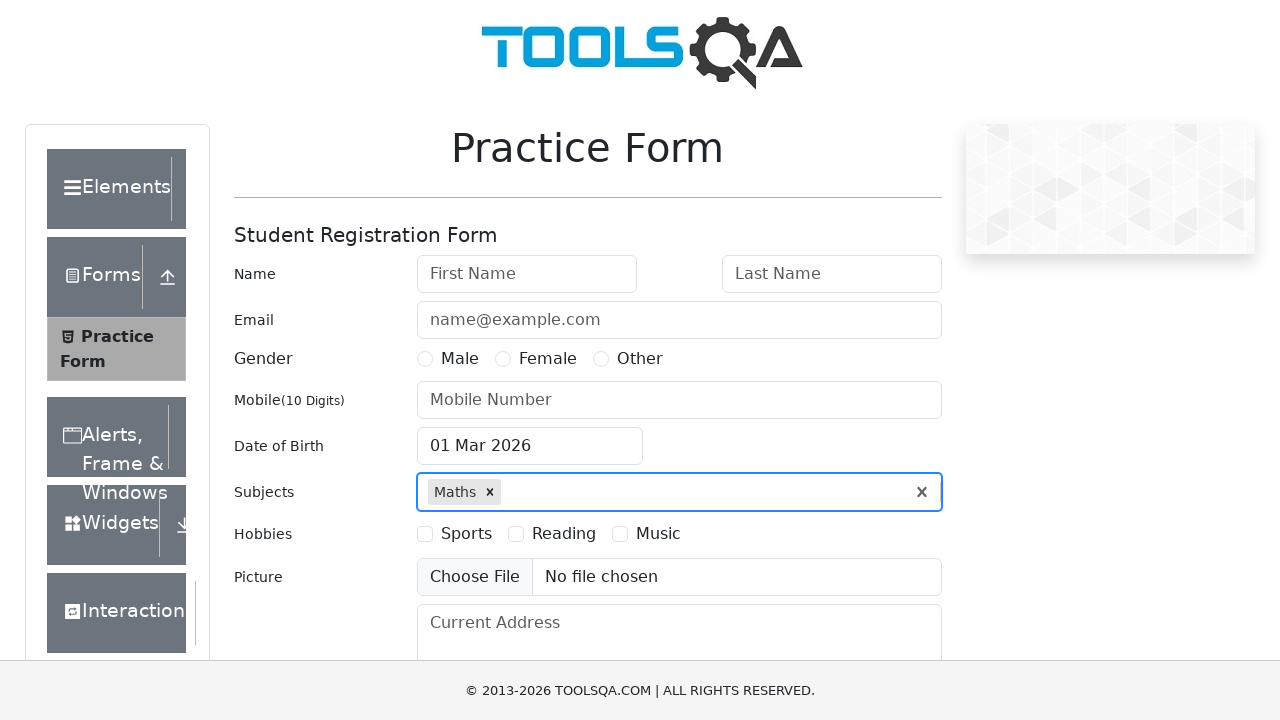

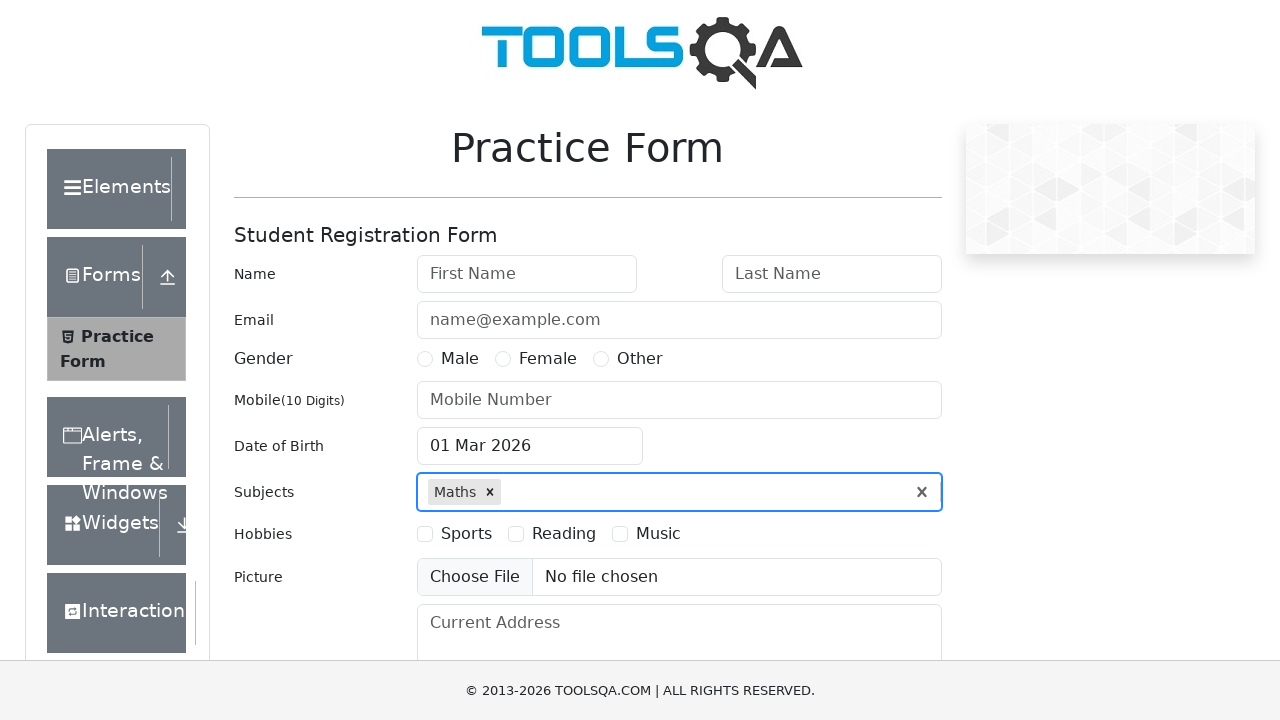